Navigates to the OTUS education platform homepage

Starting URL: https://otus.ru/

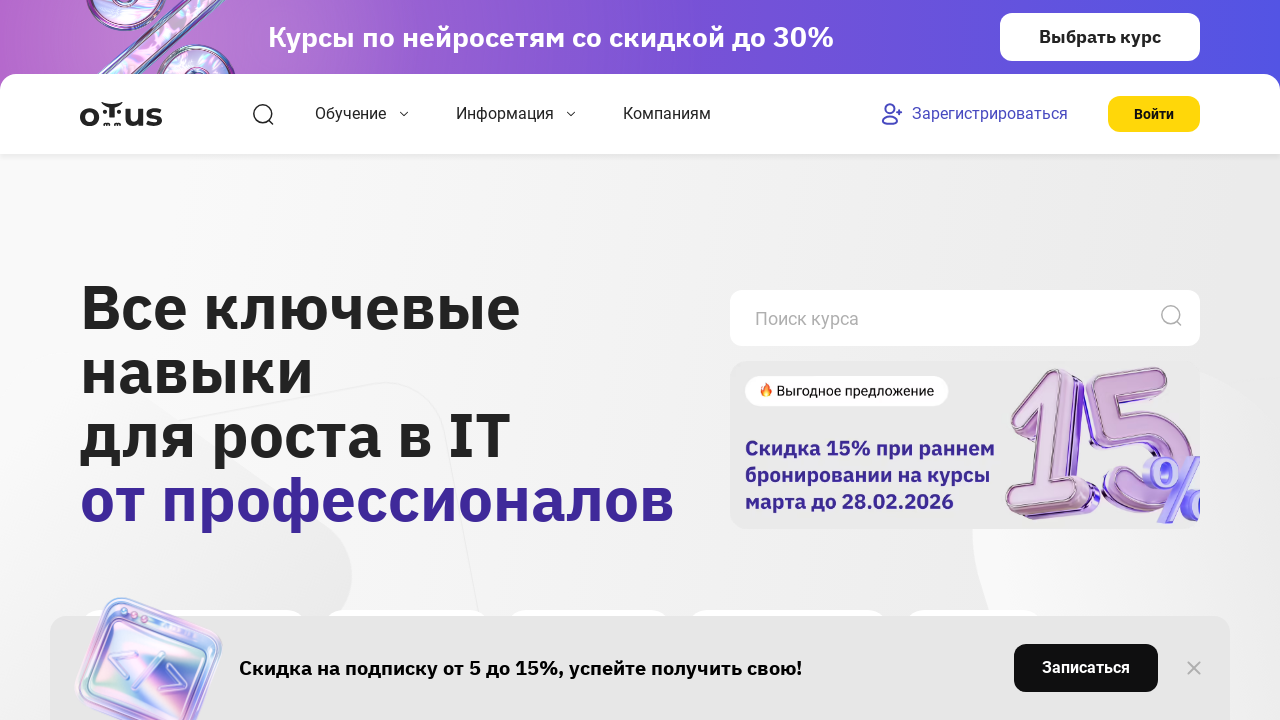

Navigated to OTUS education platform homepage at https://otus.ru/
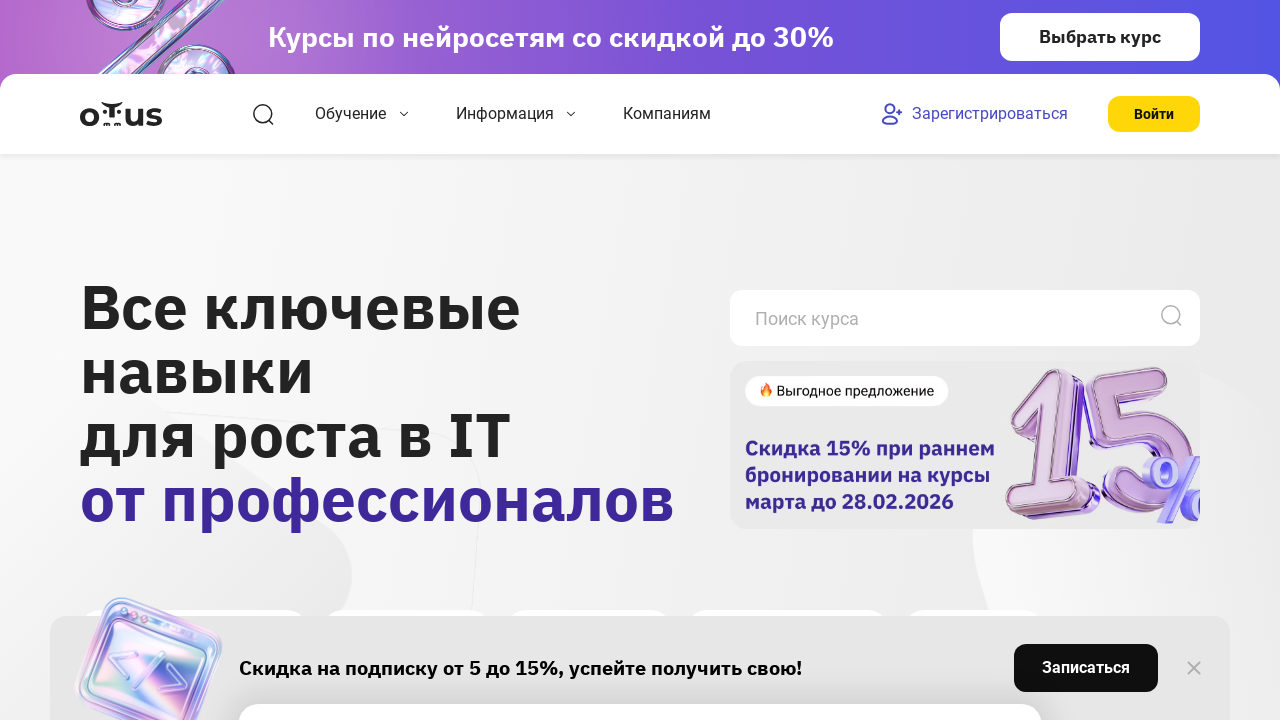

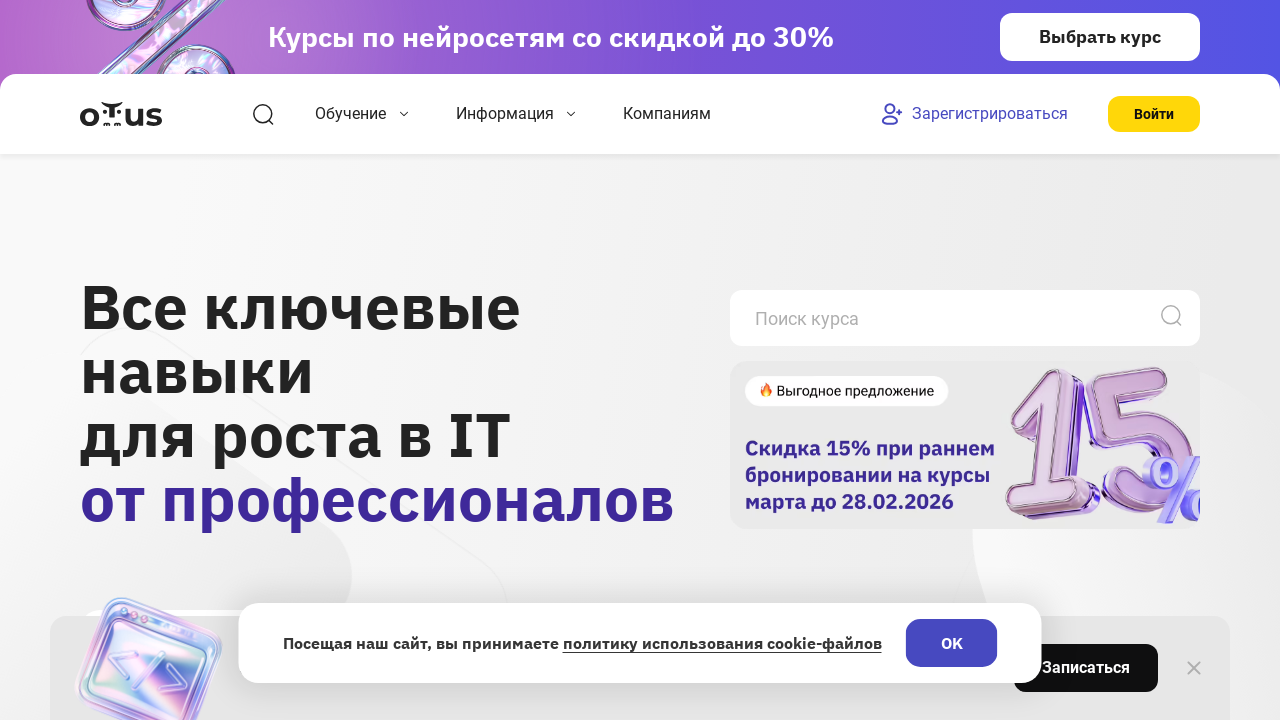